Tests the jQuery UI datepicker widget by clicking on the date picker input field and selecting today's date from the calendar popup.

Starting URL: https://jqueryui.com/datepicker/

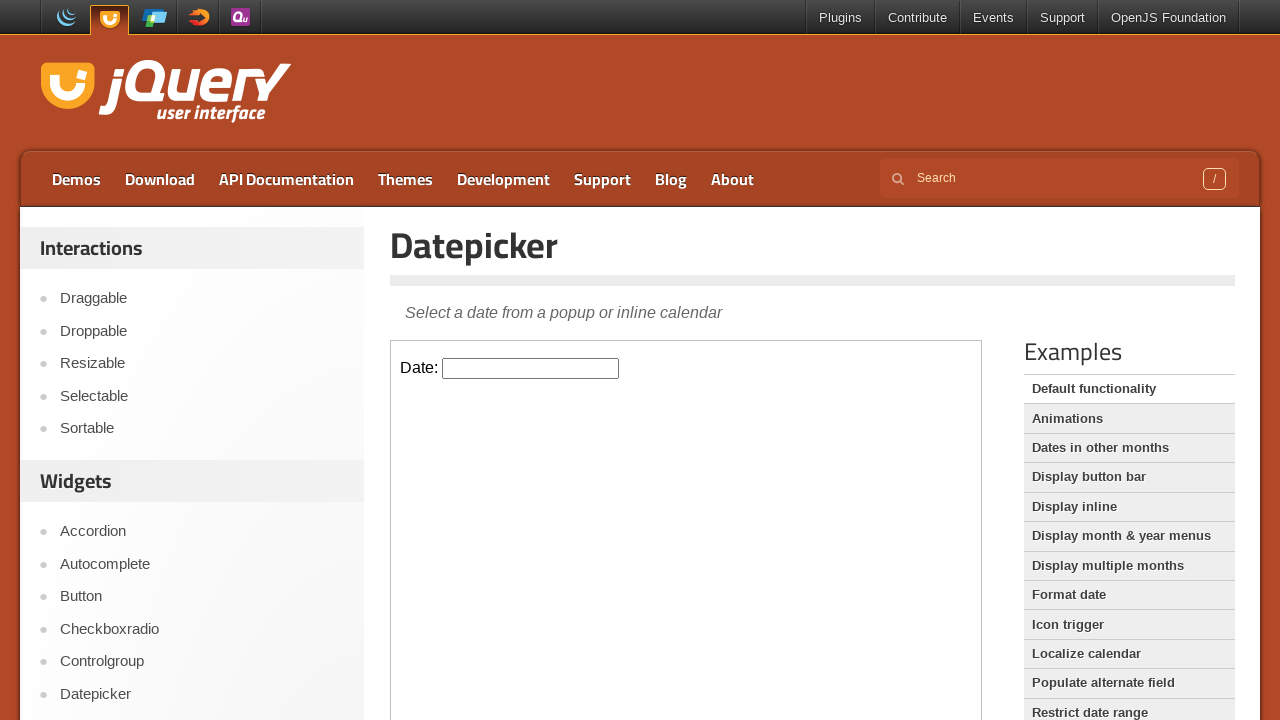

Located the demo iframe containing the datepicker widget
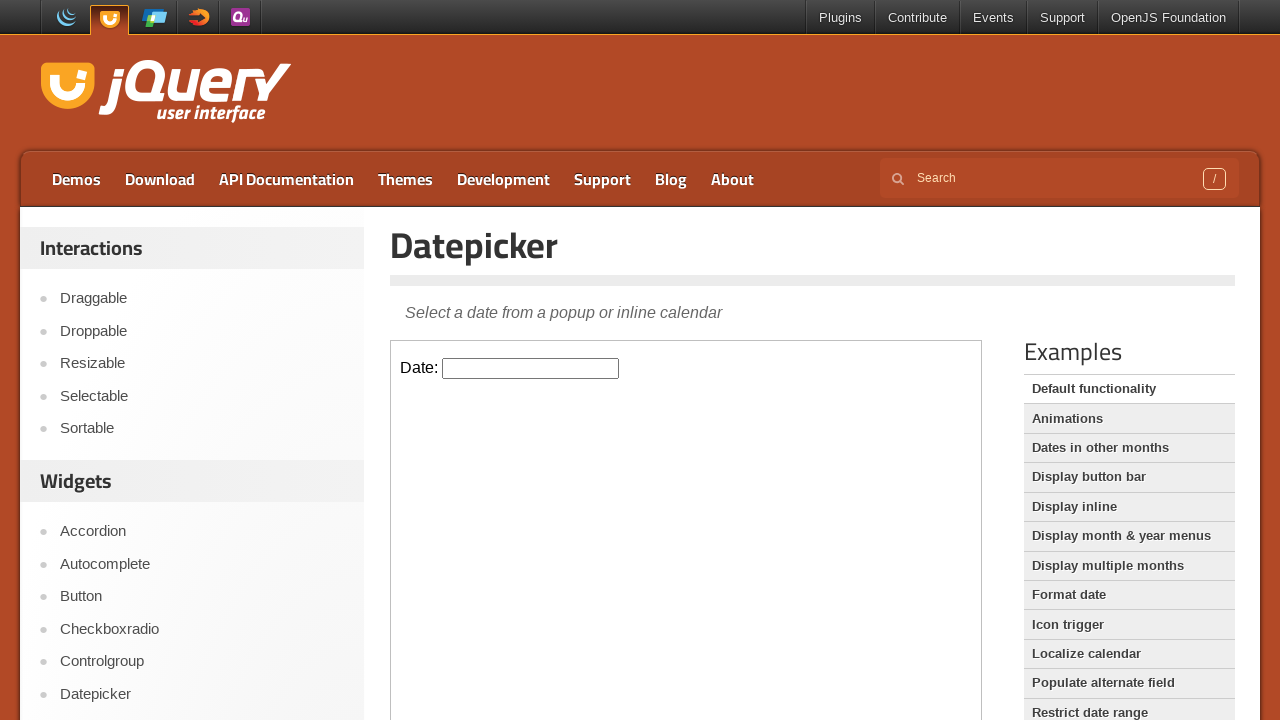

Clicked on the datepicker input field to open the calendar popup at (531, 368) on [class="demo-frame"] >> internal:control=enter-frame >> #datepicker
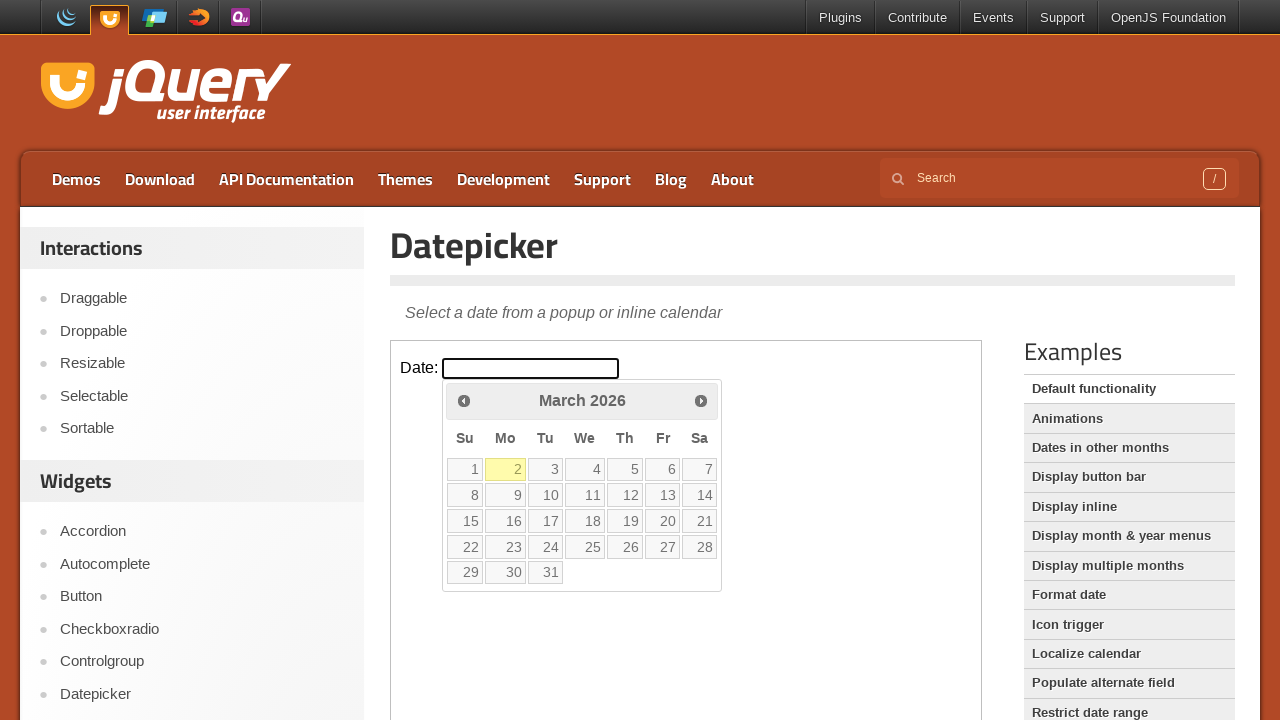

Selected today's date from the jQuery UI calendar widget at (506, 469) on [class="demo-frame"] >> internal:control=enter-frame >> .ui-datepicker-today
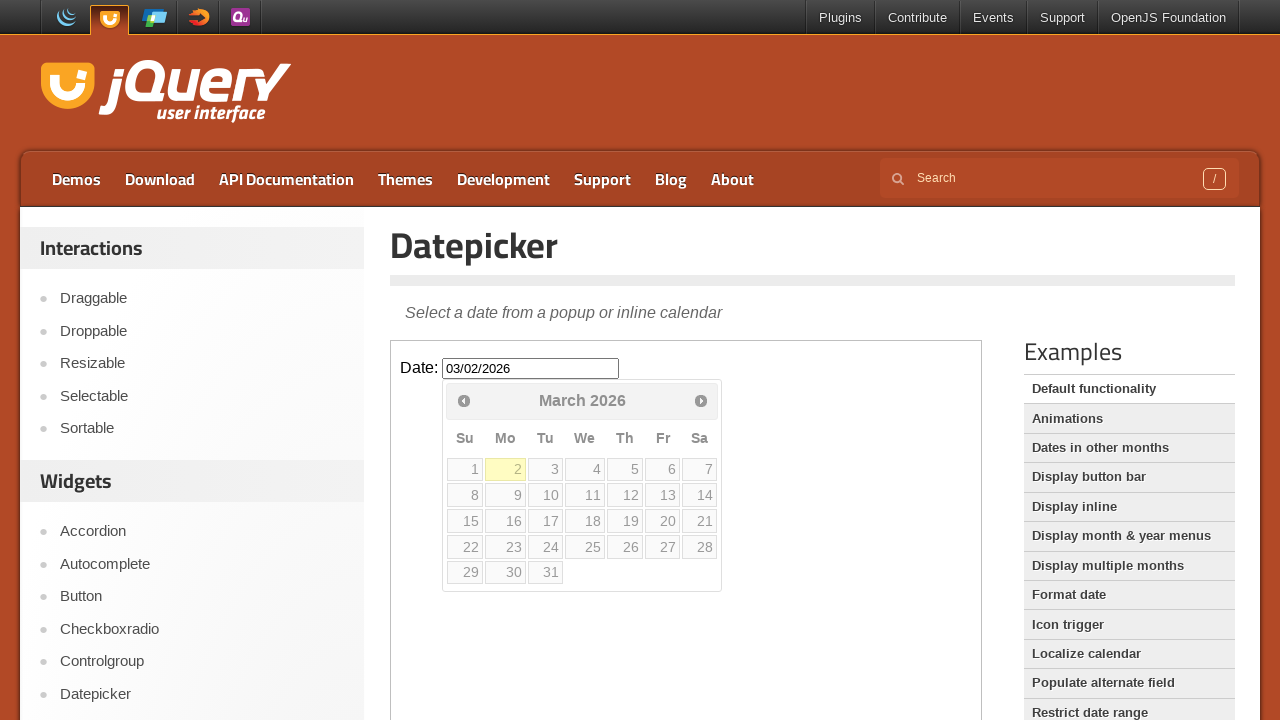

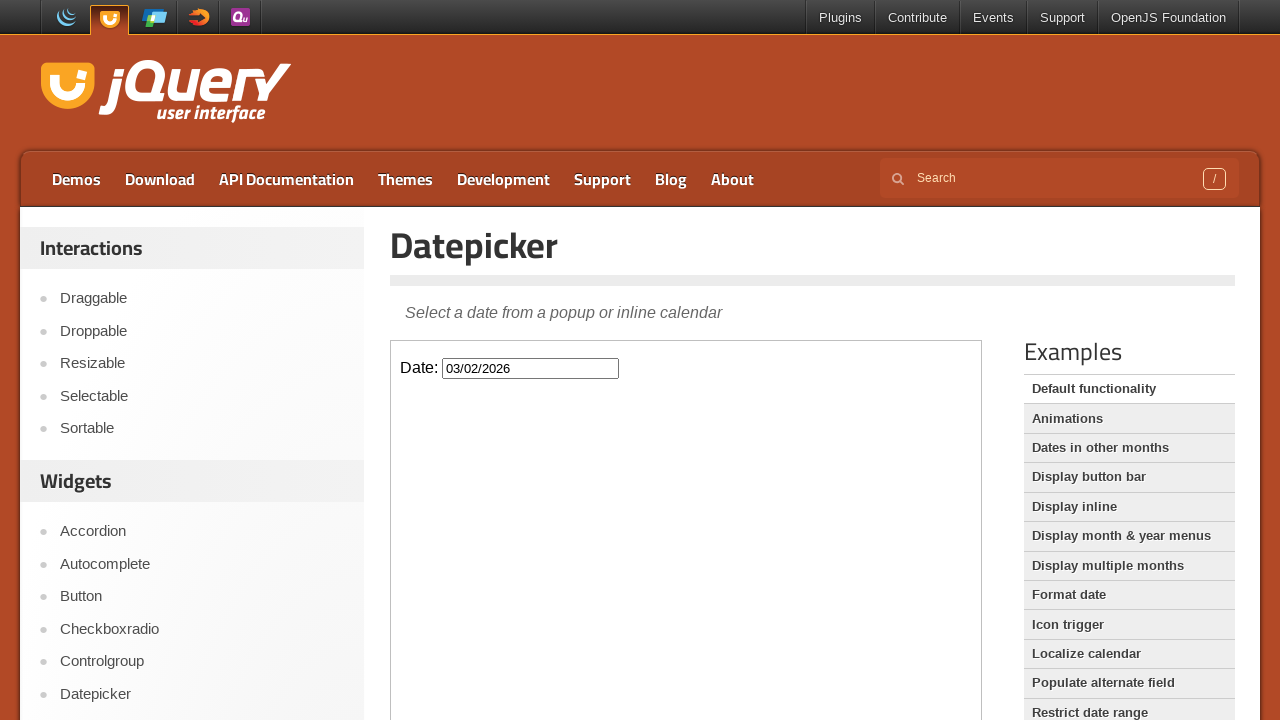